Tests filling a web form with textbox elements on DemoQA, including single-line text fields (name, email) and multi-line text areas (current address, permanent address).

Starting URL: https://demoqa.com/text-box

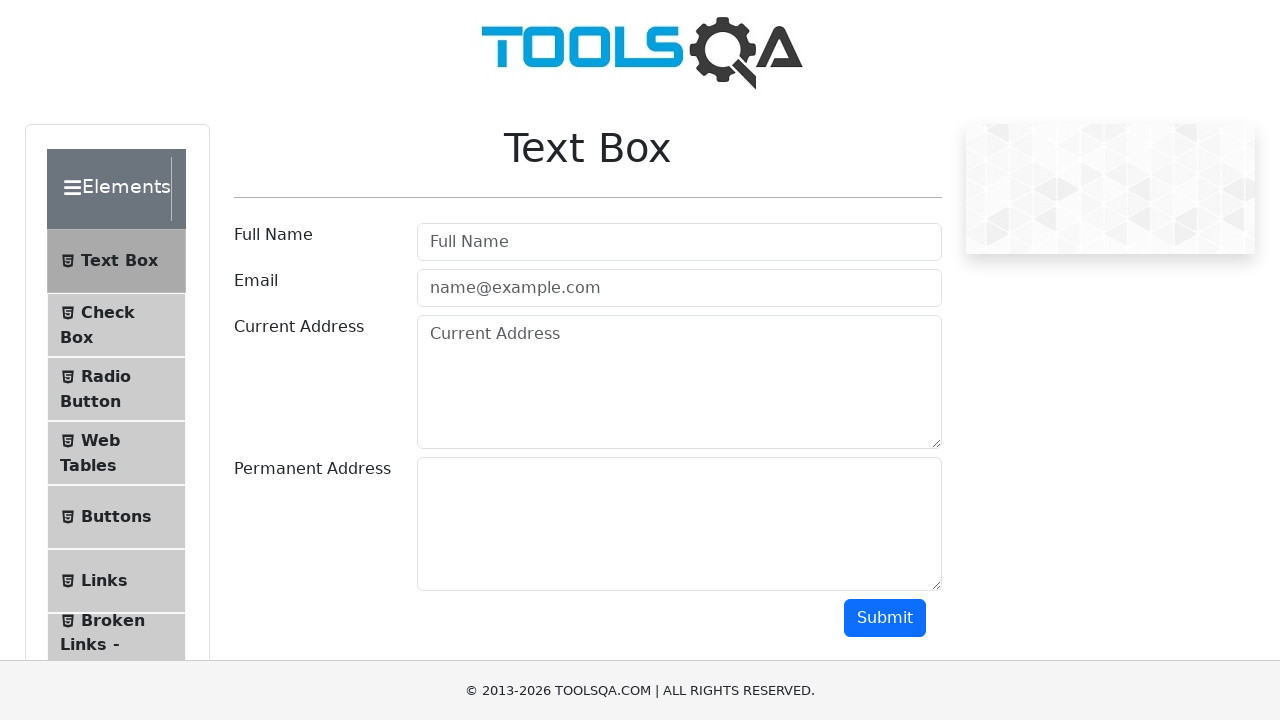

Filled username field with 'John Smith' on #userName
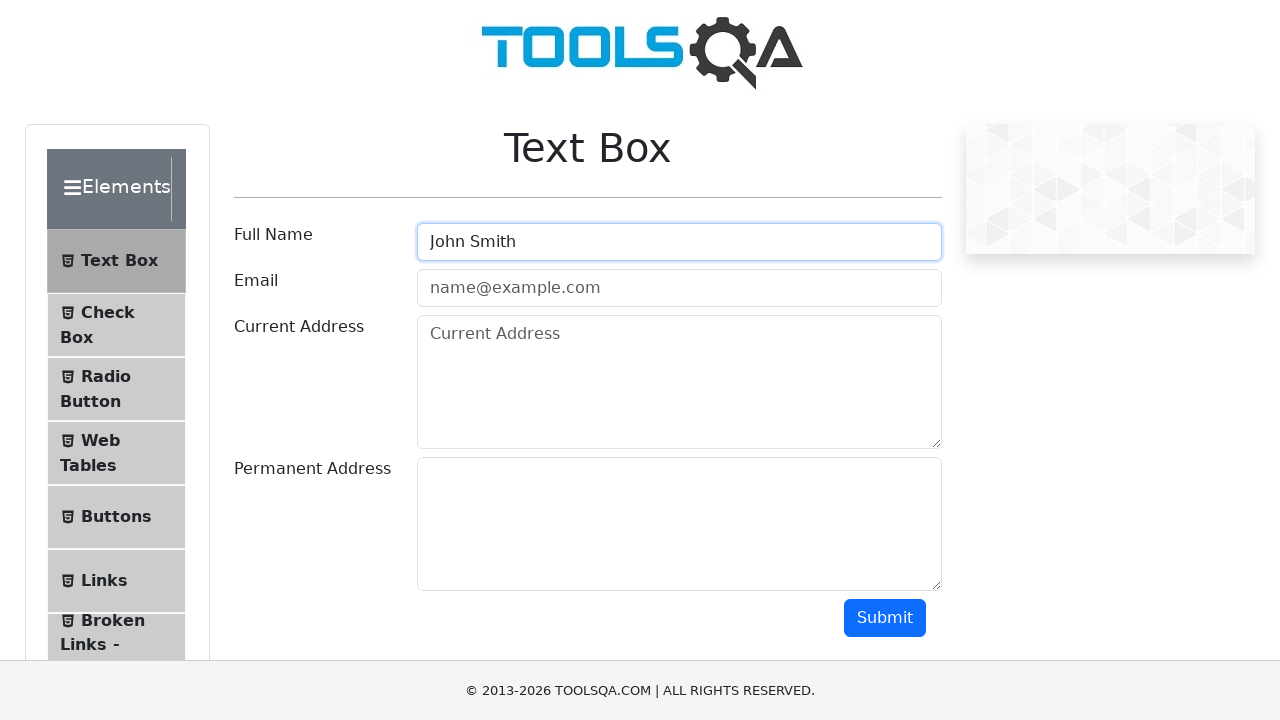

Filled email field with 'john.smith@example.com' on #userEmail
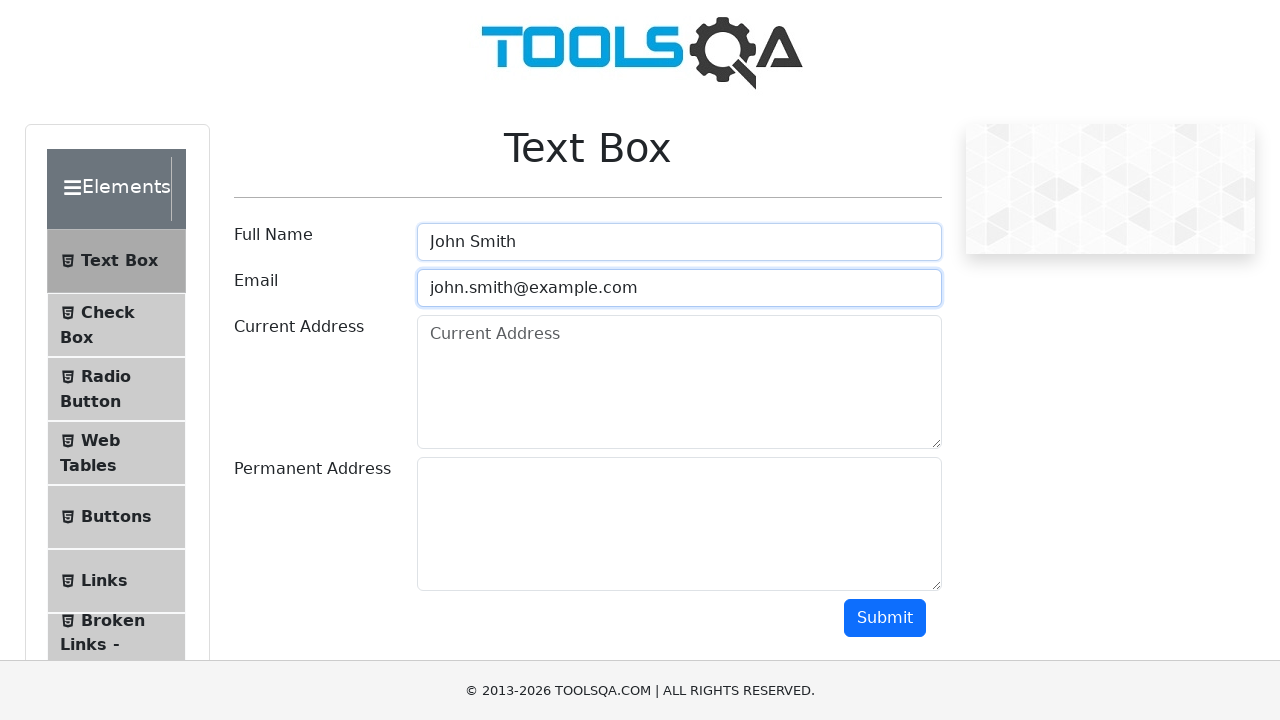

Filled current address field with multiline address on #currentAddress
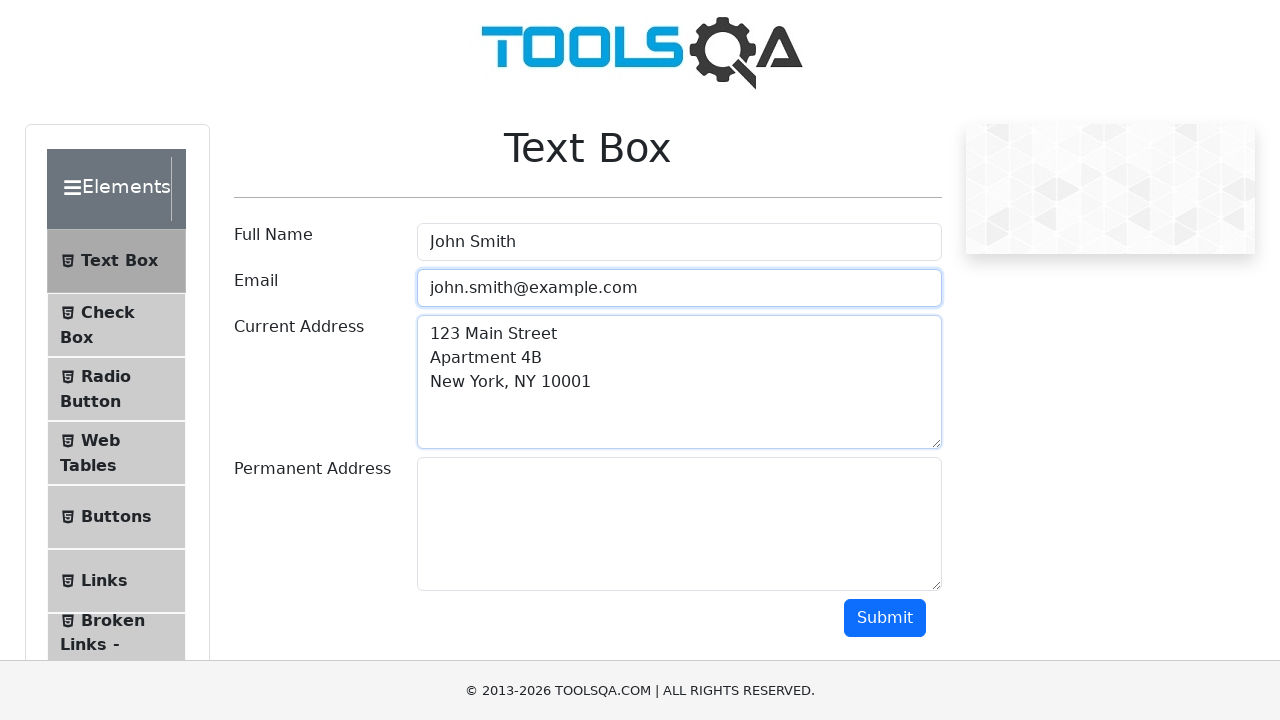

Filled permanent address field with multiline address on #permanentAddress
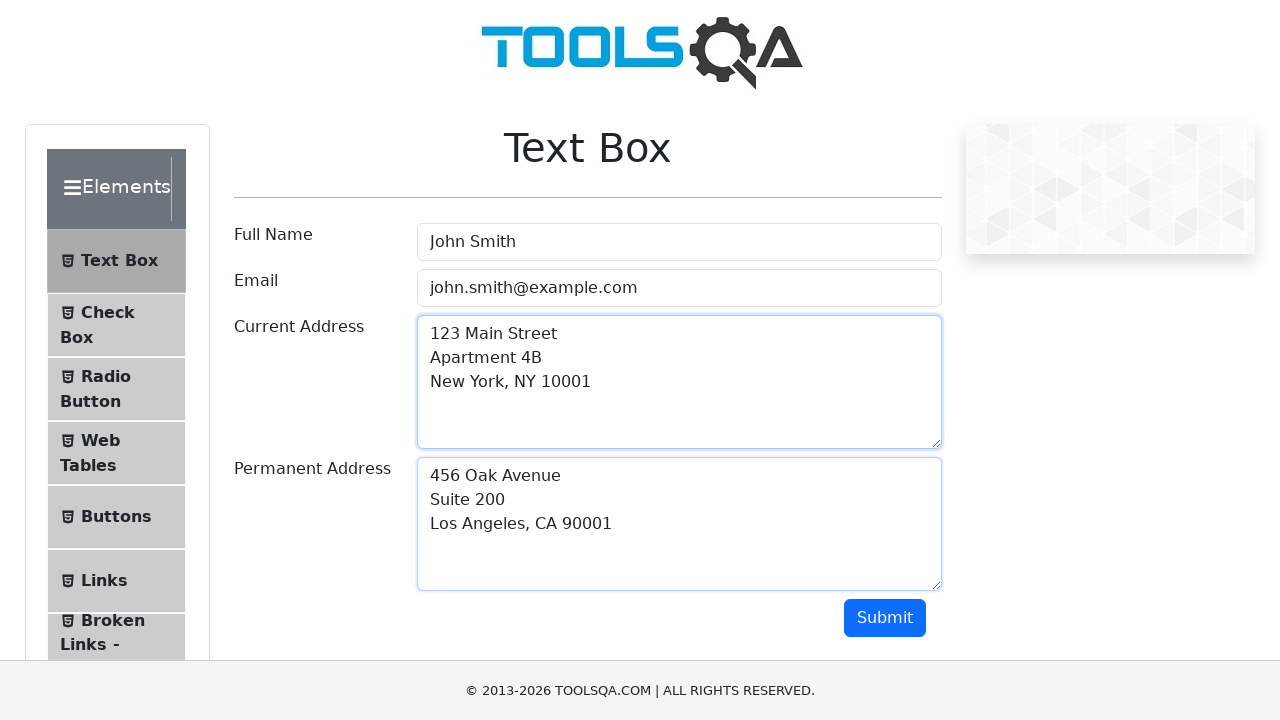

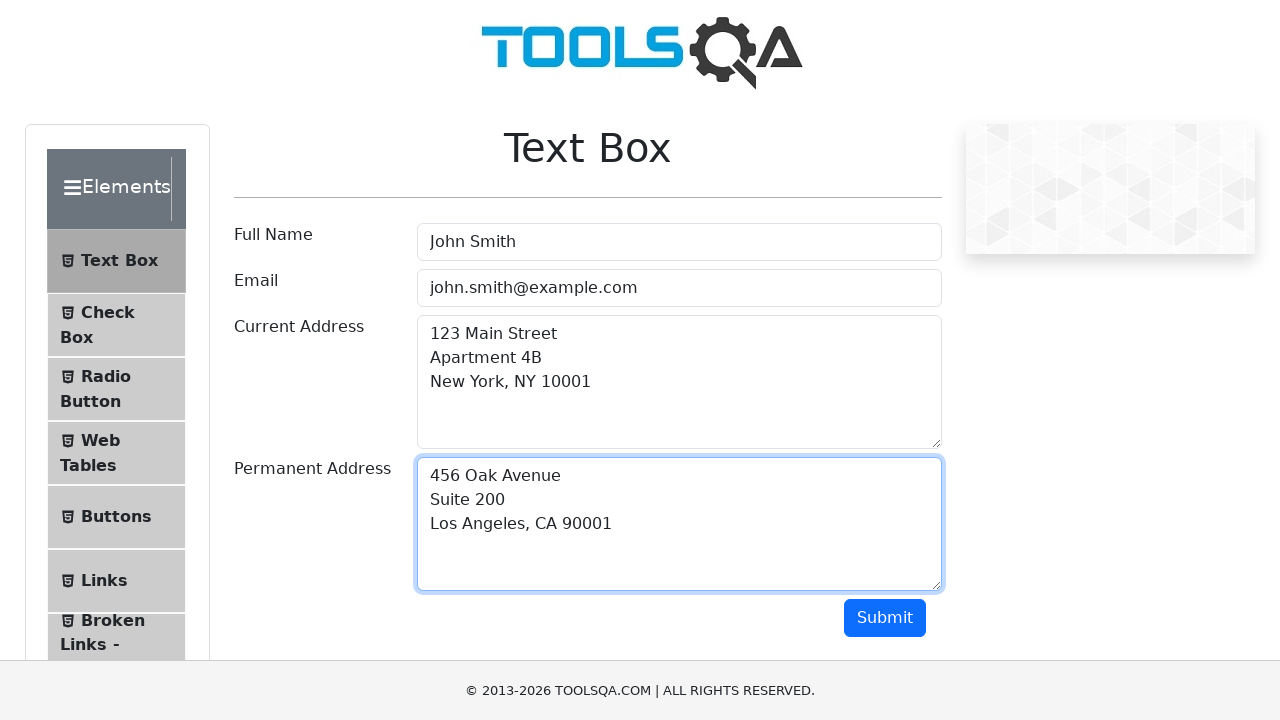